Tests selecting a single checkbox and radio button, then verifying and unchecking the checkbox

Starting URL: https://automationfc.github.io/multiple-fields/

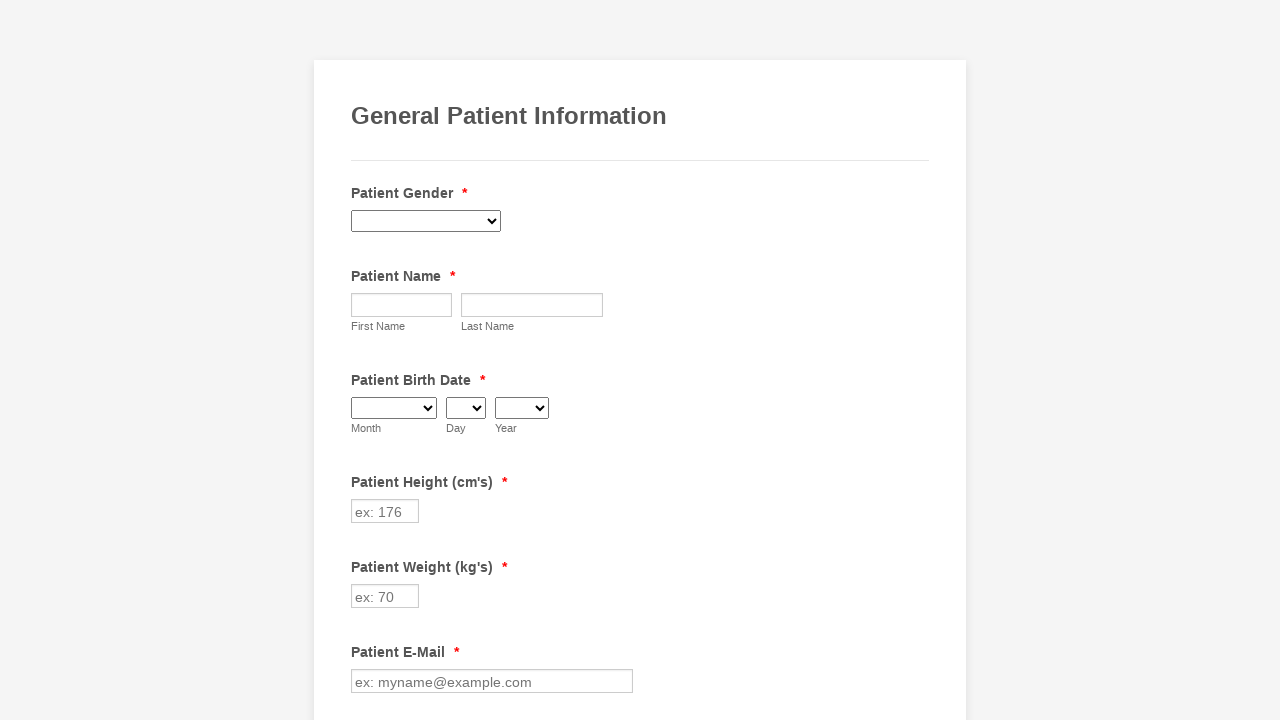

Selected Diabetes checkbox at (362, 360) on xpath=//label[contains(text(),'Diabetes')]/preceding-sibling::input
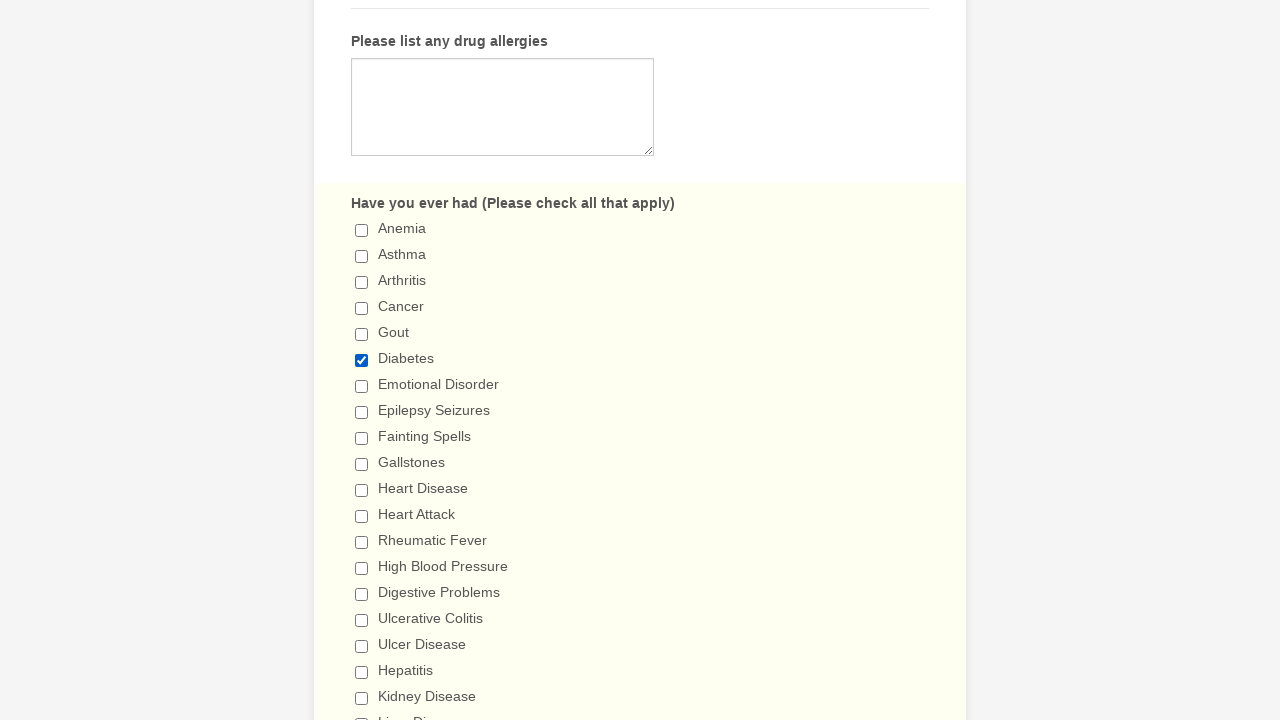

Selected 'I don't drink' radio button at (362, 361) on //label[contains(text(),"I don't drink")]/preceding-sibling::input
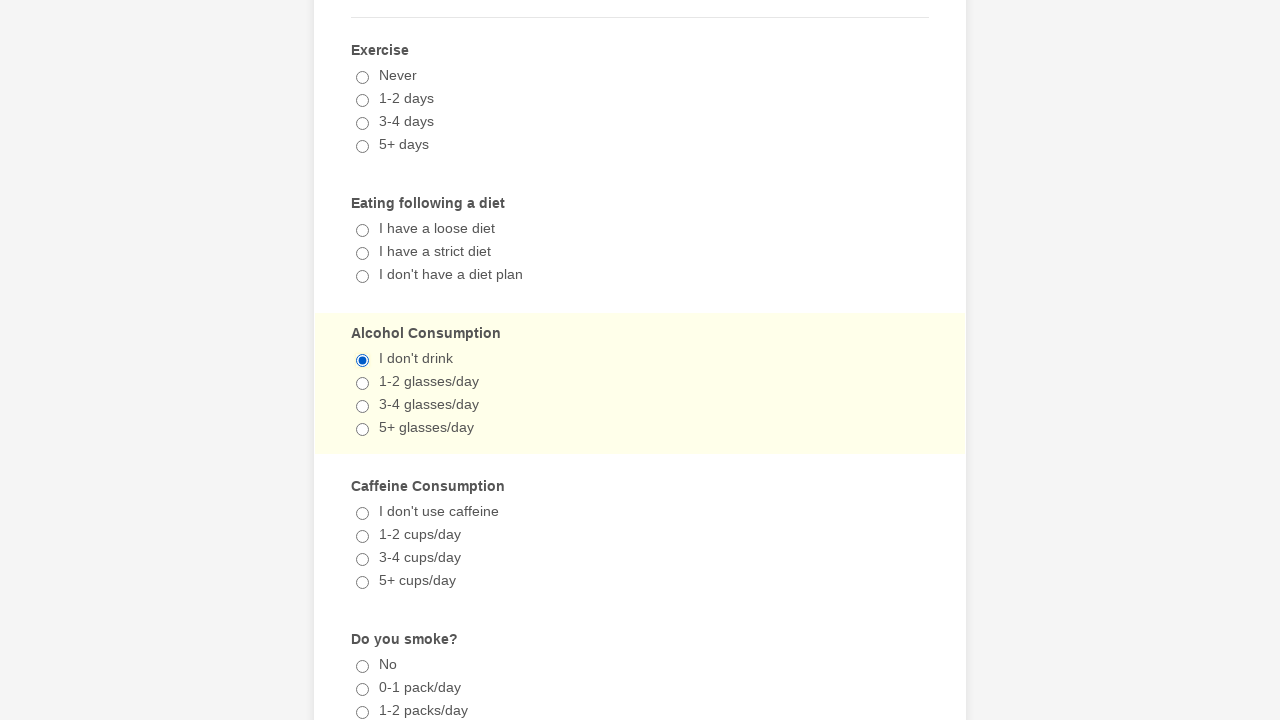

Unchecked Diabetes checkbox at (362, 360) on xpath=//label[contains(text(),'Diabetes')]/preceding-sibling::input
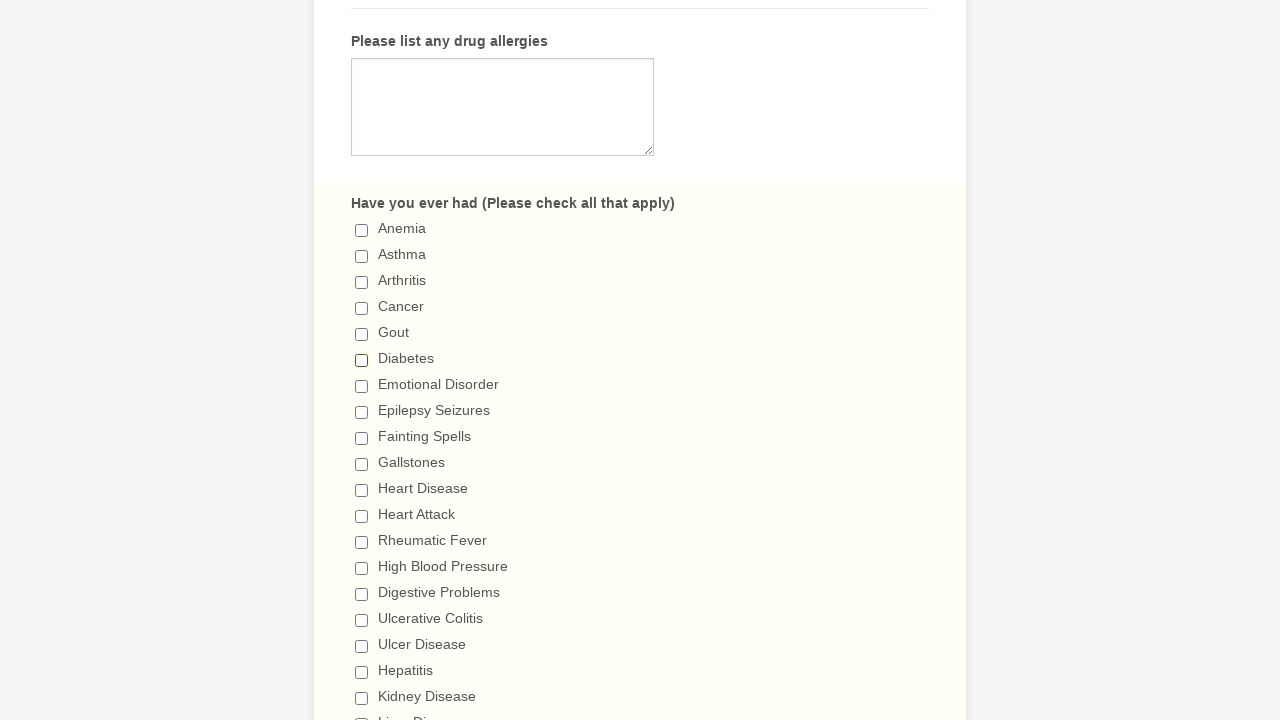

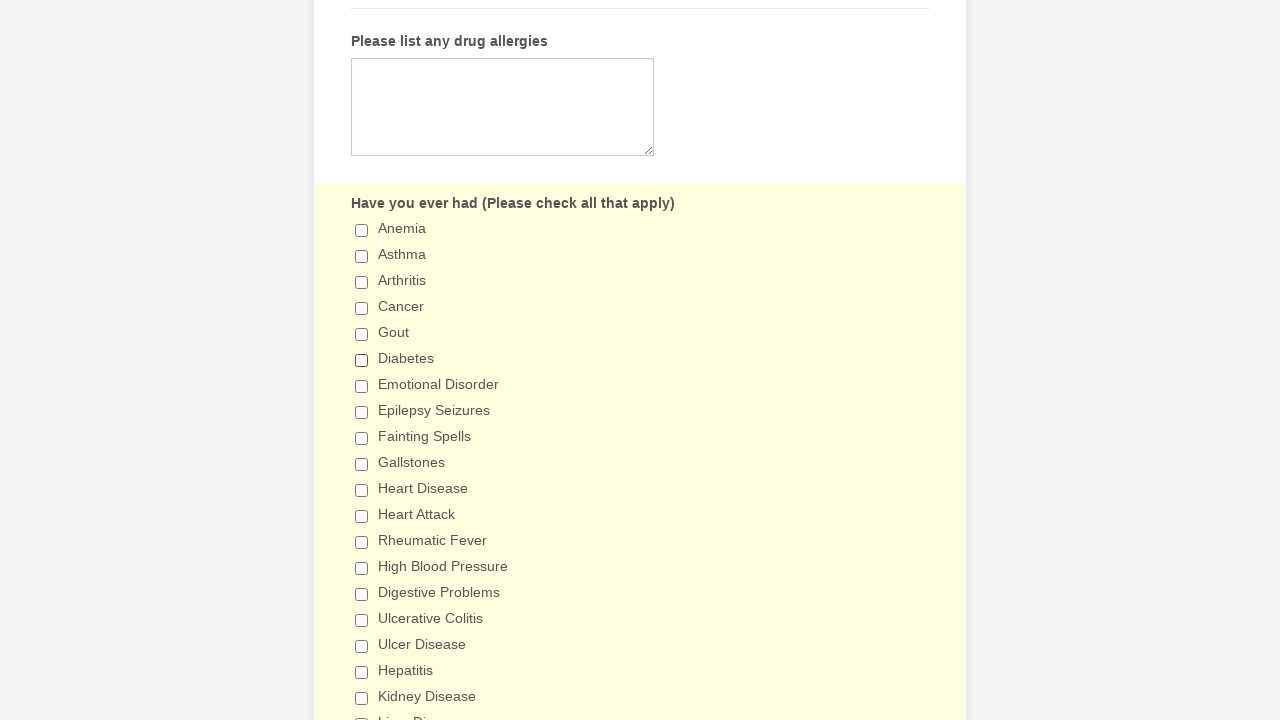